Tests the dynamic controls page by clicking the Remove button next to a checkbox and verifying that a confirmation message "It's gone!" appears after the checkbox is removed.

Starting URL: https://the-internet.herokuapp.com/dynamic_controls

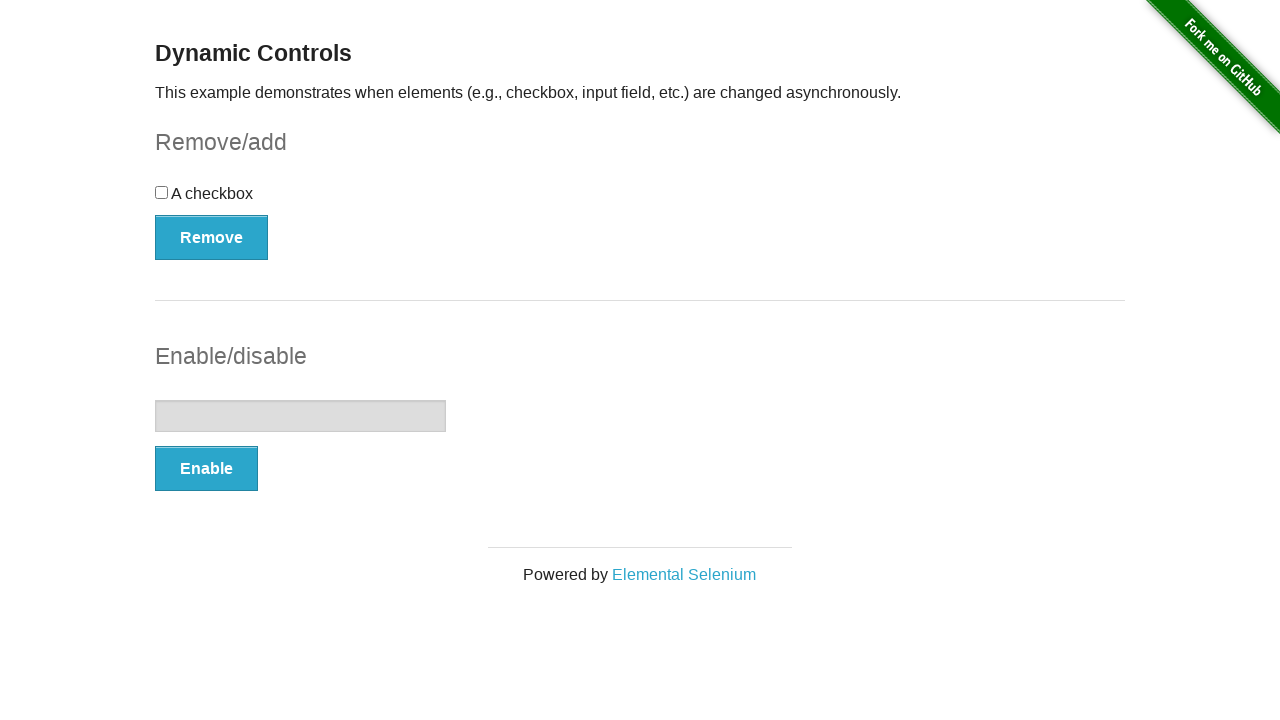

Clicked the Remove button next to the checkbox at (212, 237) on button[onclick='swapCheckbox()']
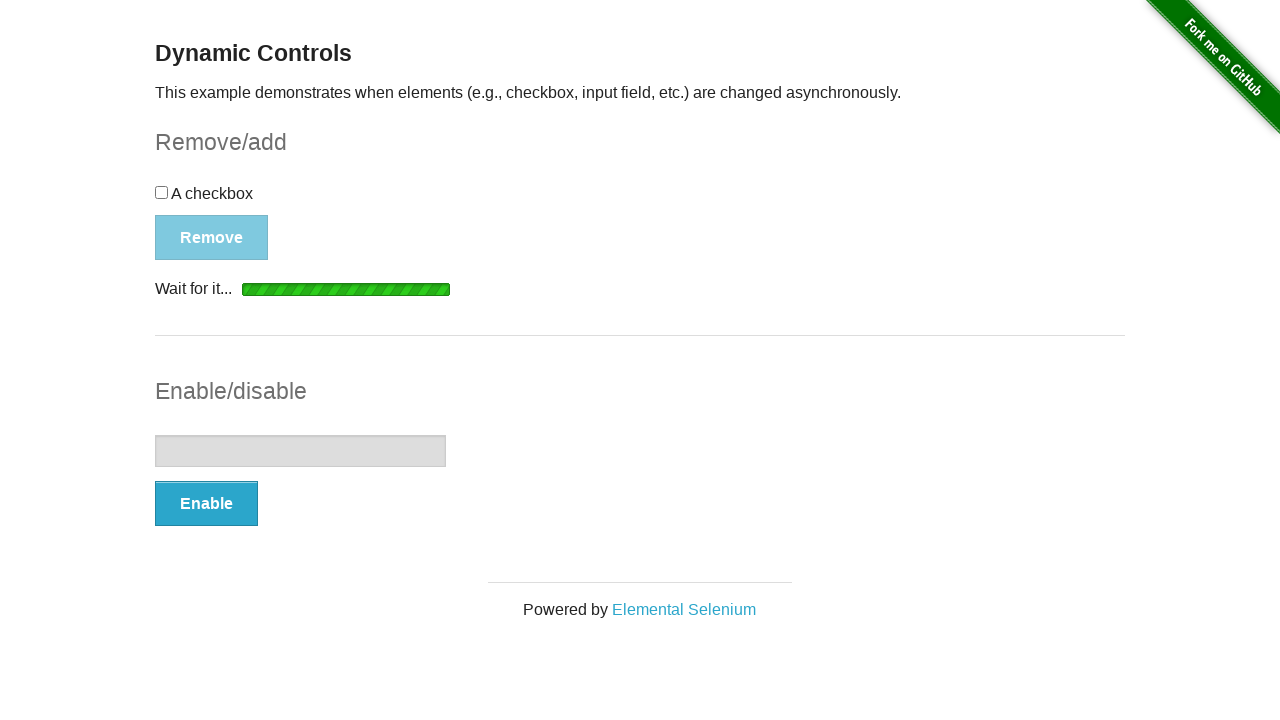

Waited for confirmation message to appear
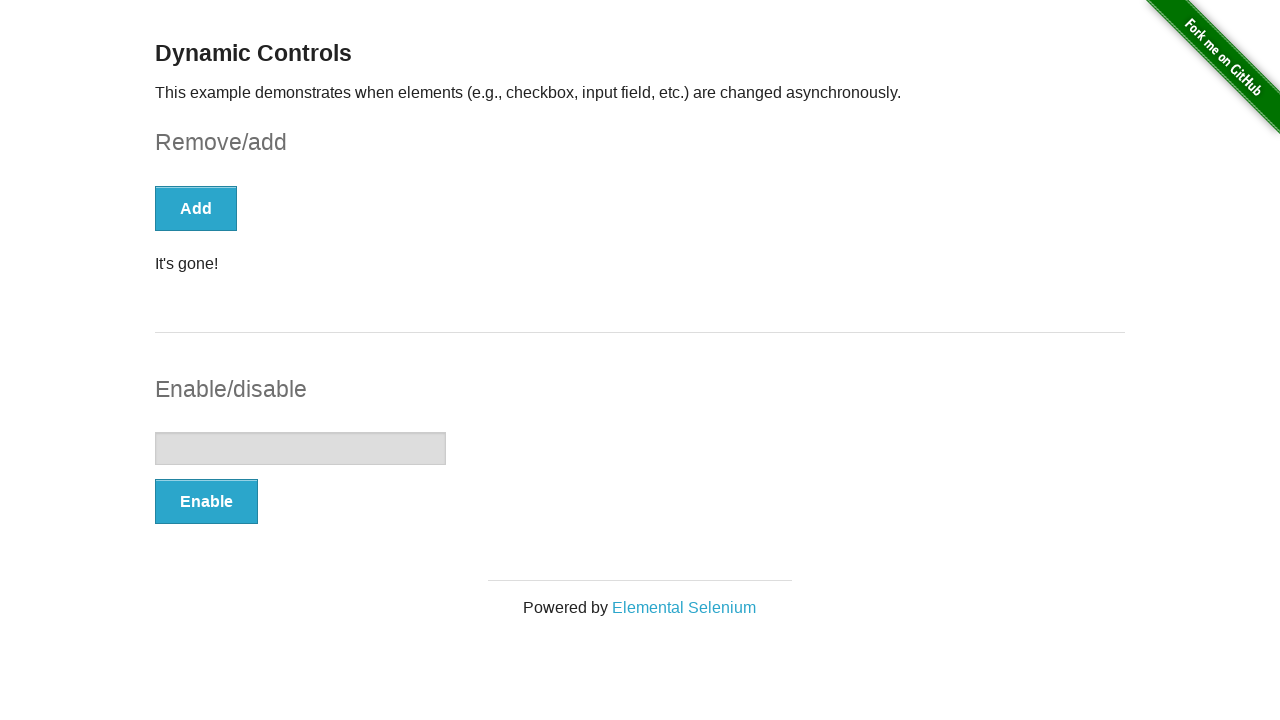

Retrieved text content of confirmation message
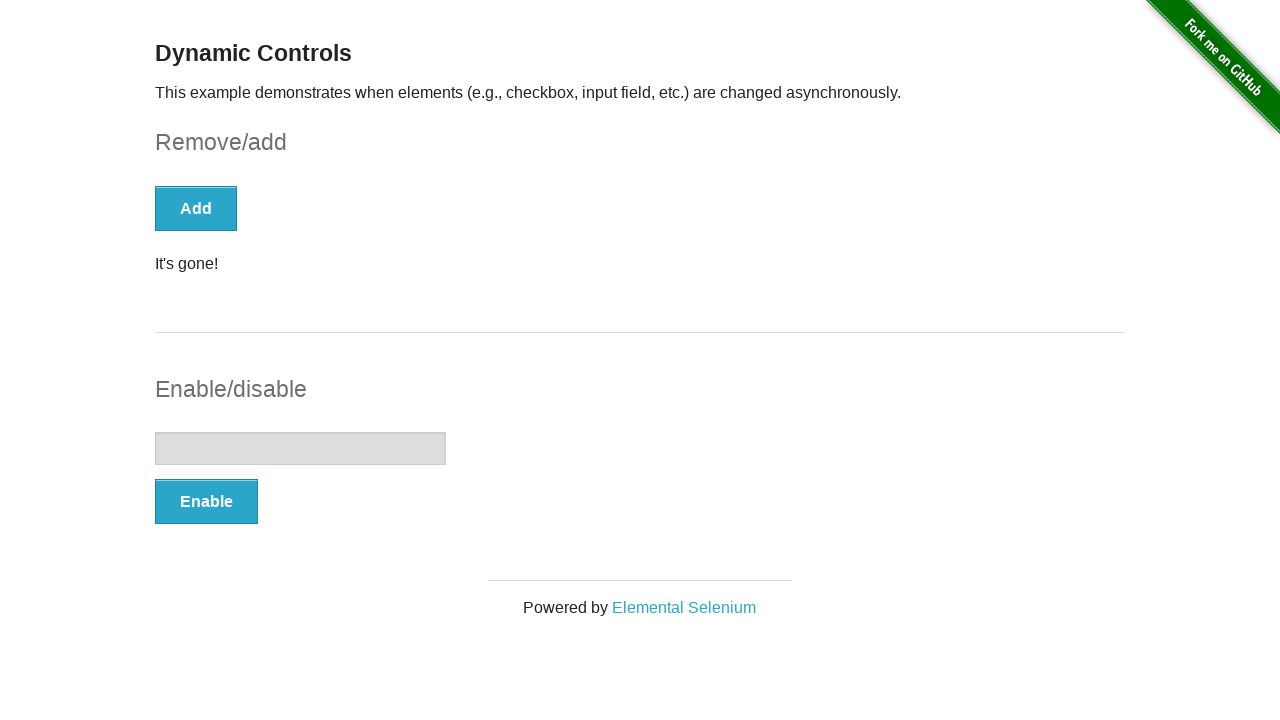

Verified that the message displays 'It's gone!'
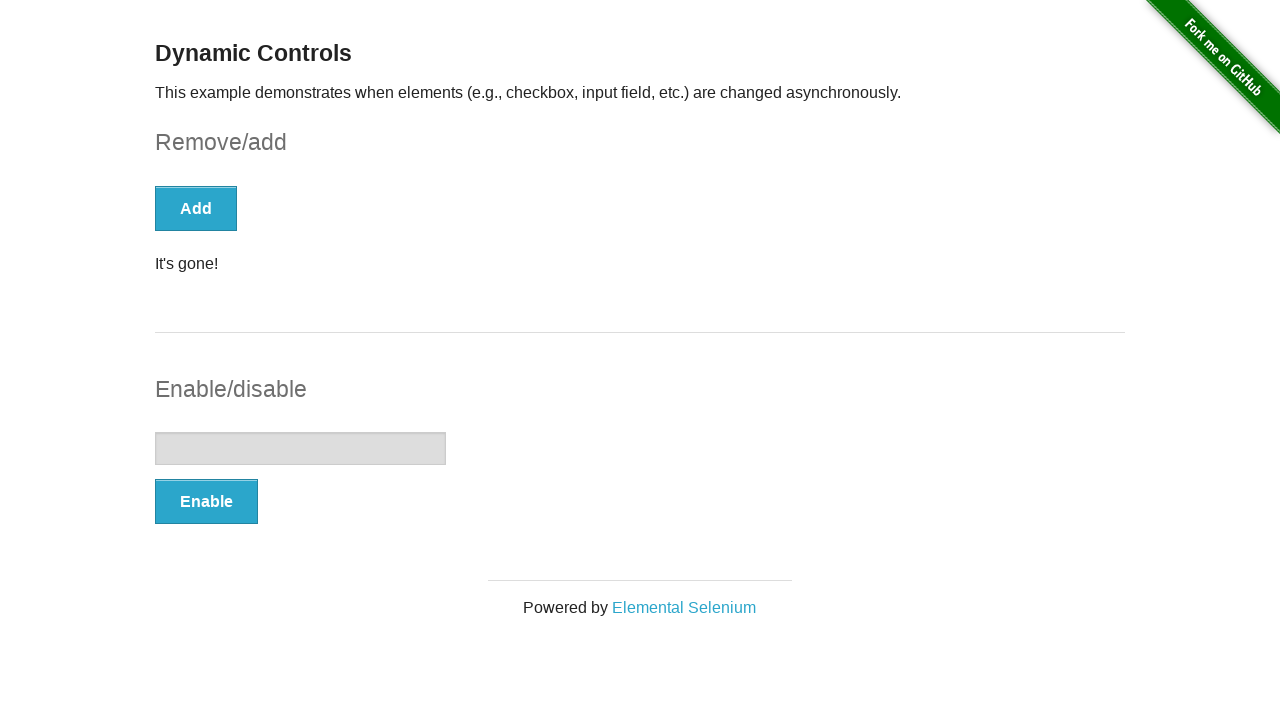

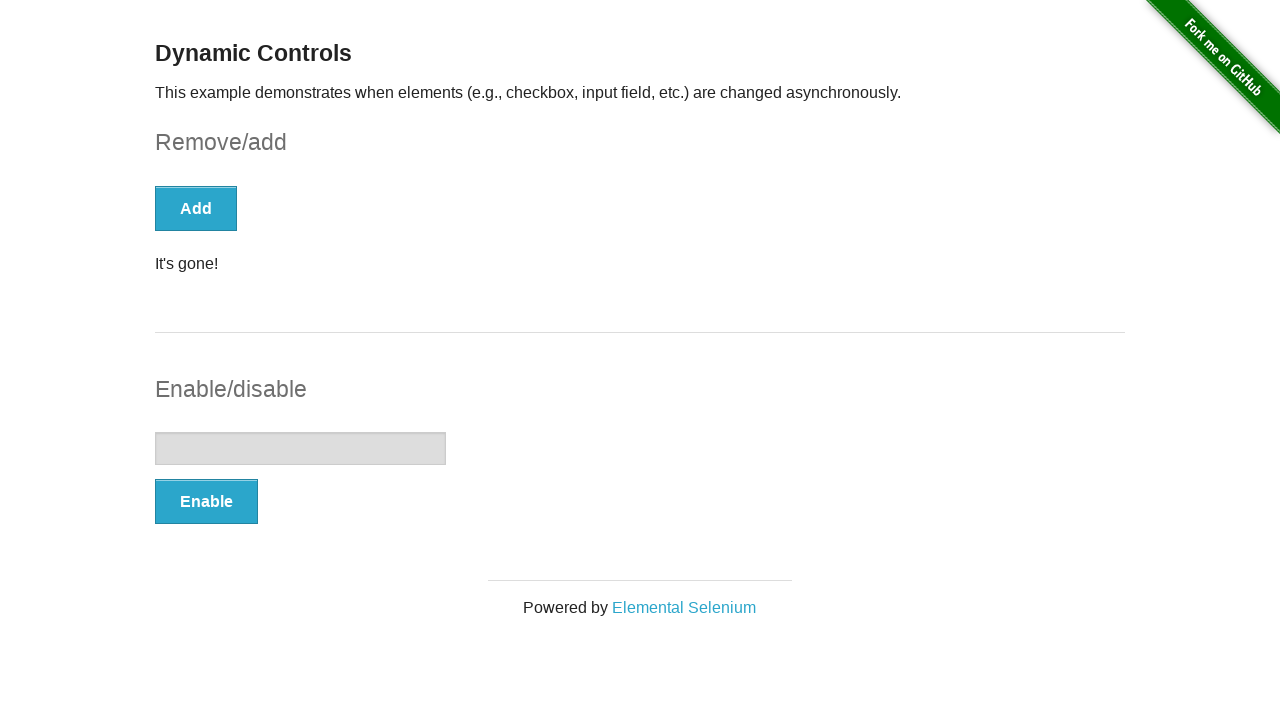